Tests a form page by filling input fields using tag name selectors - enters text in the first input field, then enters text in the second input field, and clicks on the fourth input element

Starting URL: https://formy-project.herokuapp.com/form

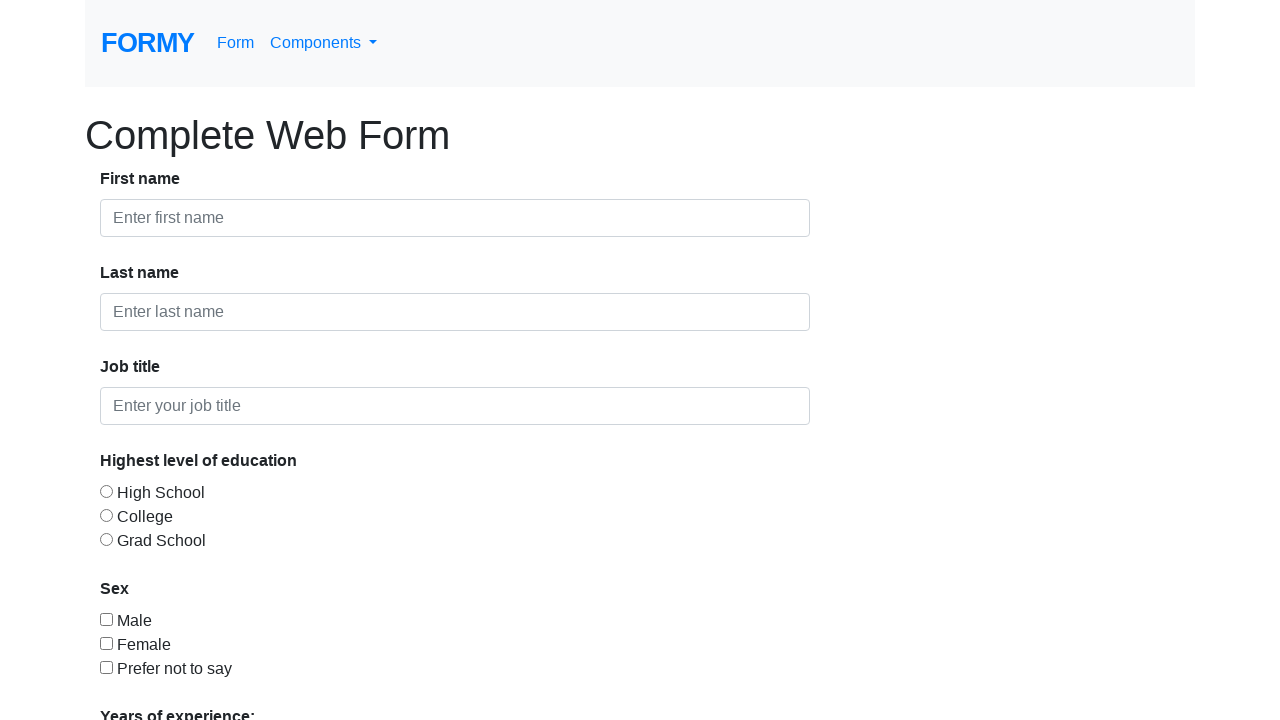

Filled first input field with 'Test' on input >> nth=0
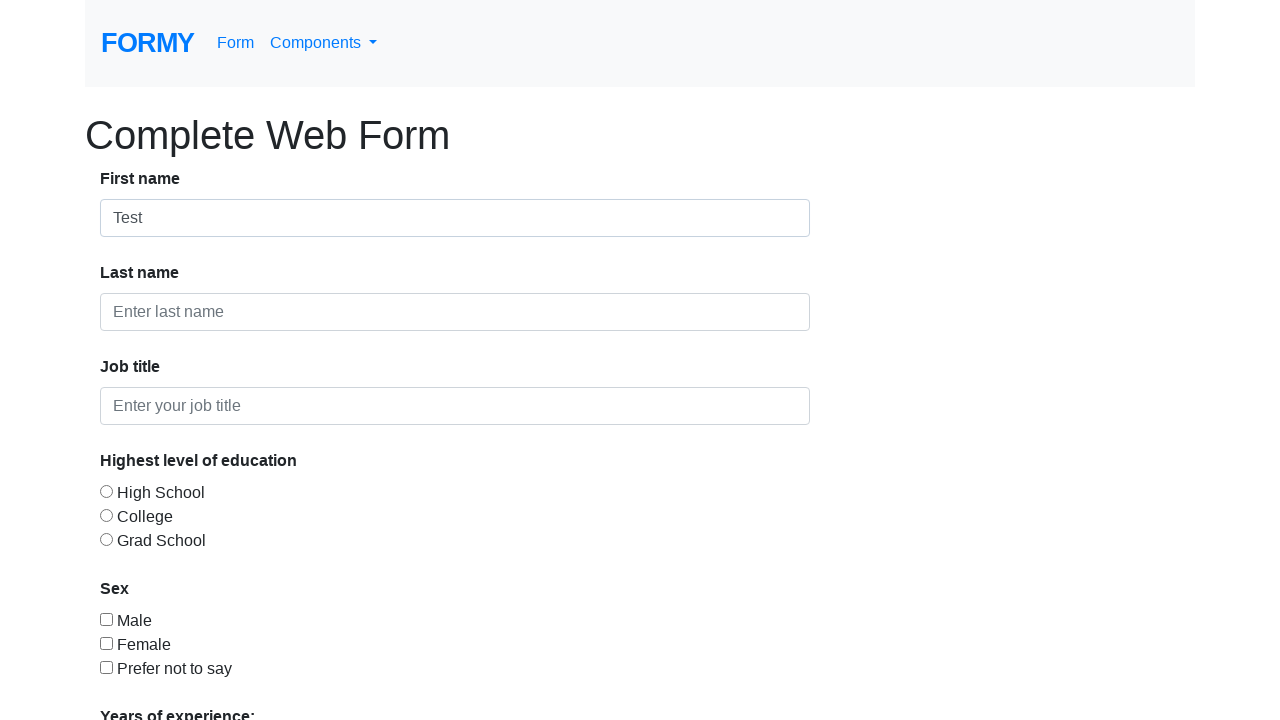

Located all input elements on the form
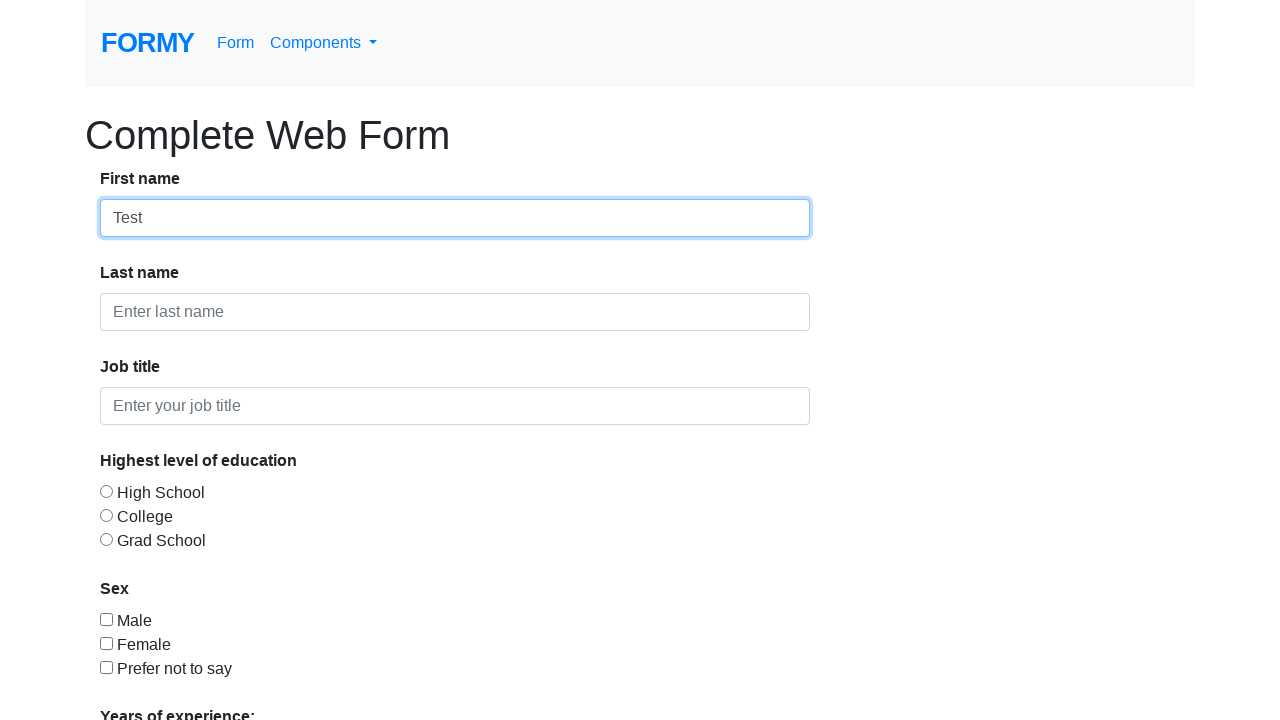

Filled second input field with 'Test1' on input >> nth=1
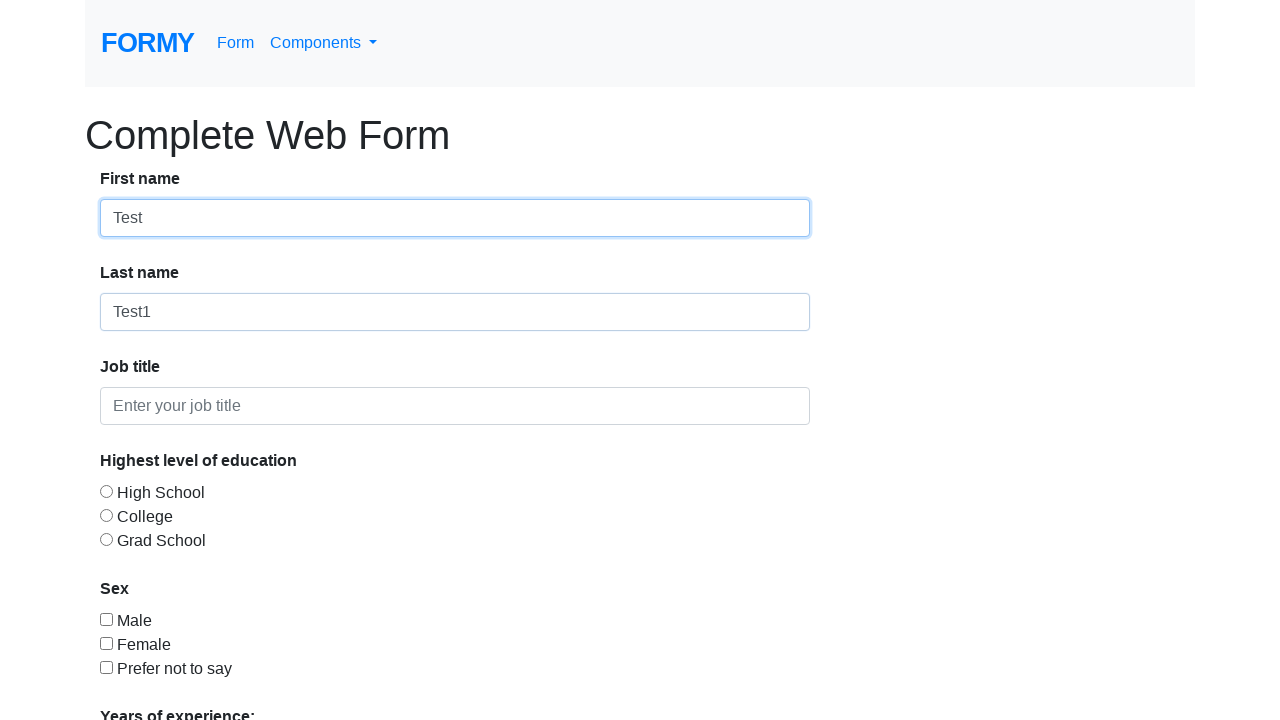

Clicked on the fourth input element at (106, 491) on input >> nth=3
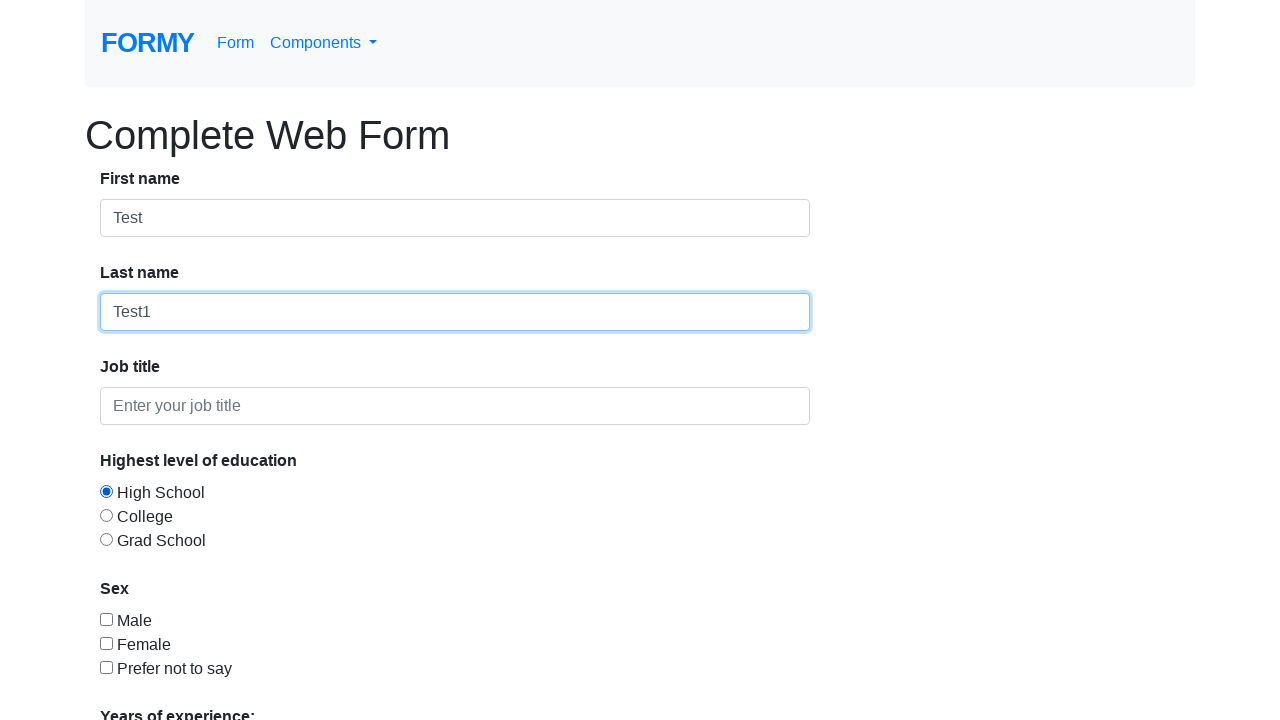

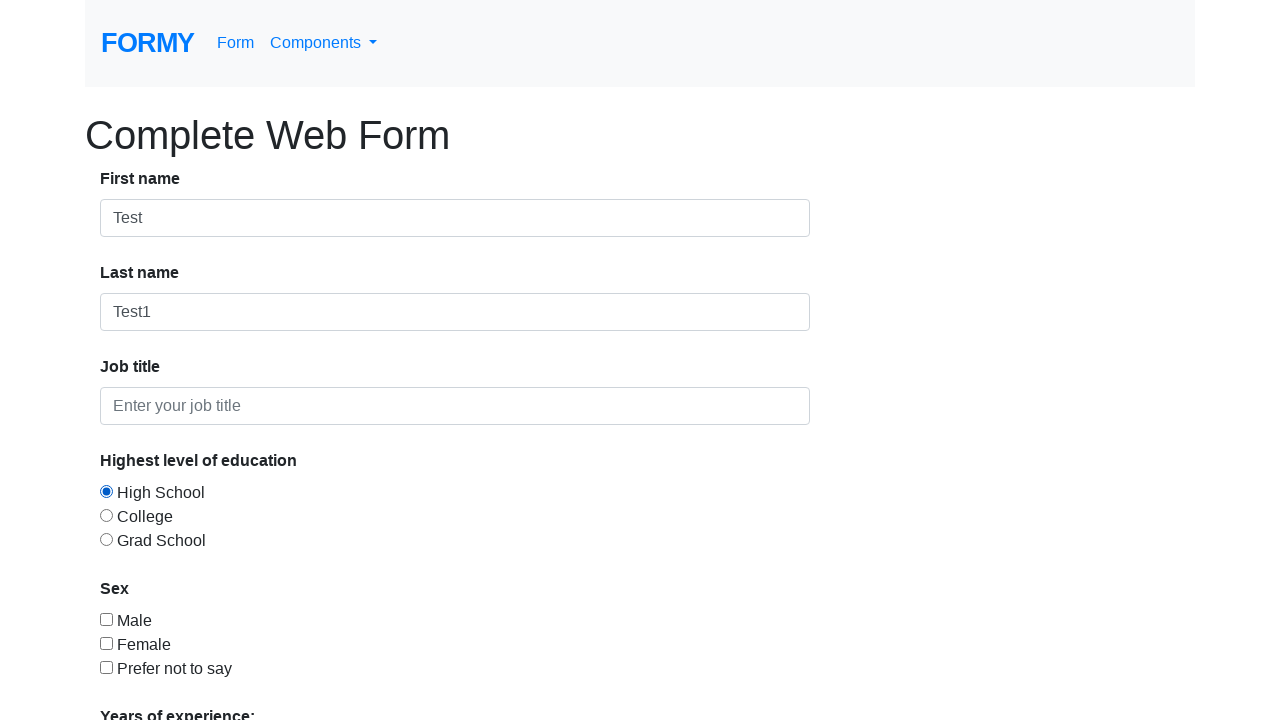